Tests autocomplete functionality by typing a partial country name, waiting for suggestions to appear, and selecting "United Arab Emirates" from the dropdown list

Starting URL: https://www.rahulshettyacademy.com/AutomationPractice/

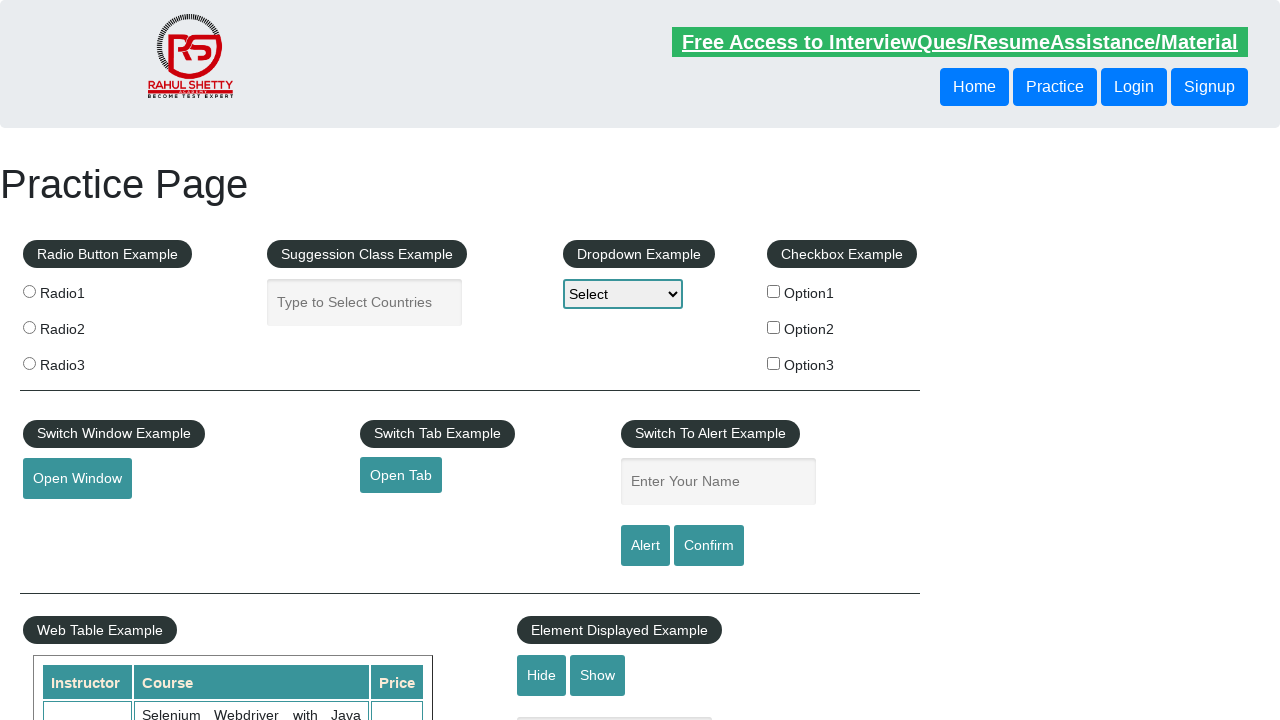

Typed 'unit' in autocomplete field to trigger suggestions on input#autocomplete
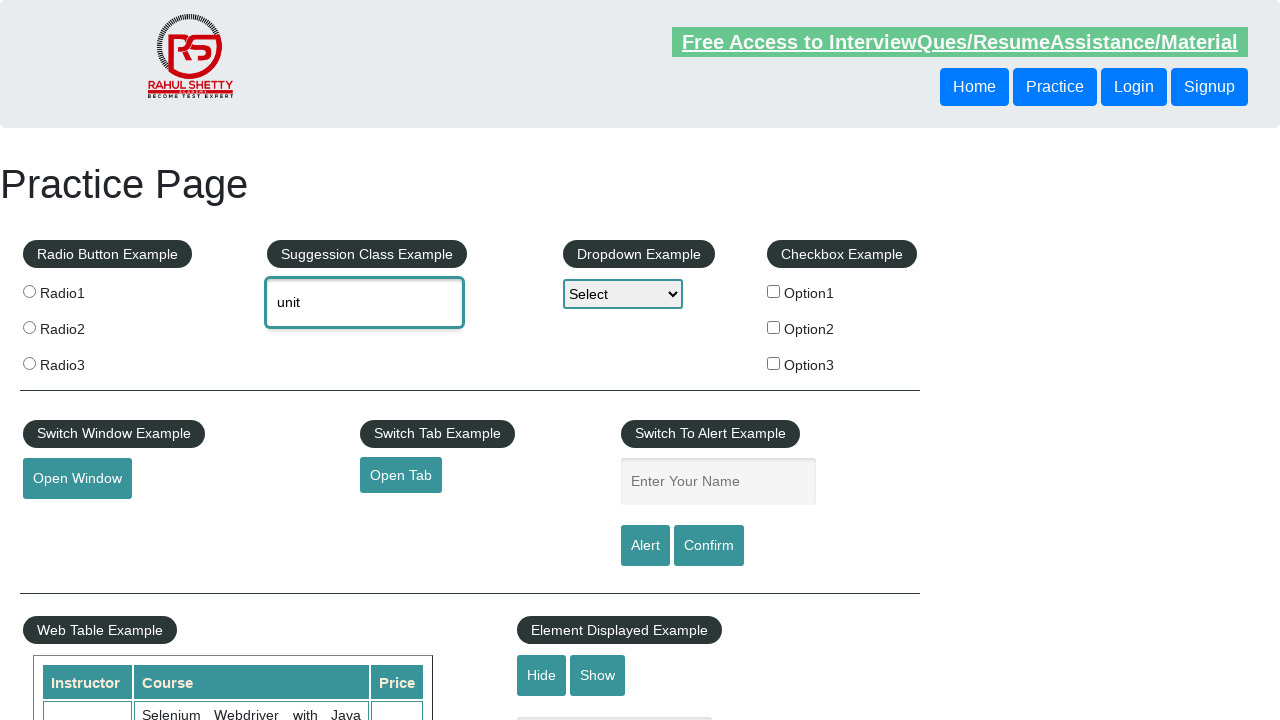

Autocomplete suggestions dropdown appeared
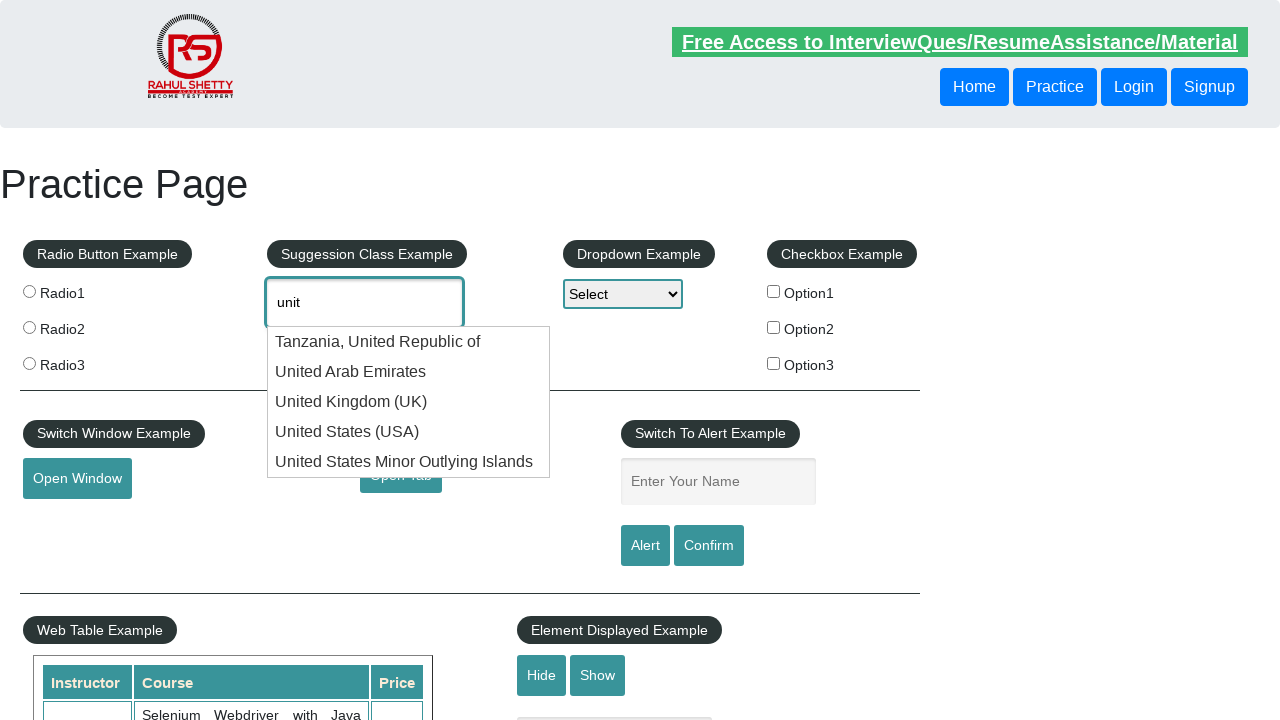

Selected 'United Arab Emirates' from autocomplete suggestions at (409, 372) on ul#ui-id-1 li:has-text('United Arab Emirates')
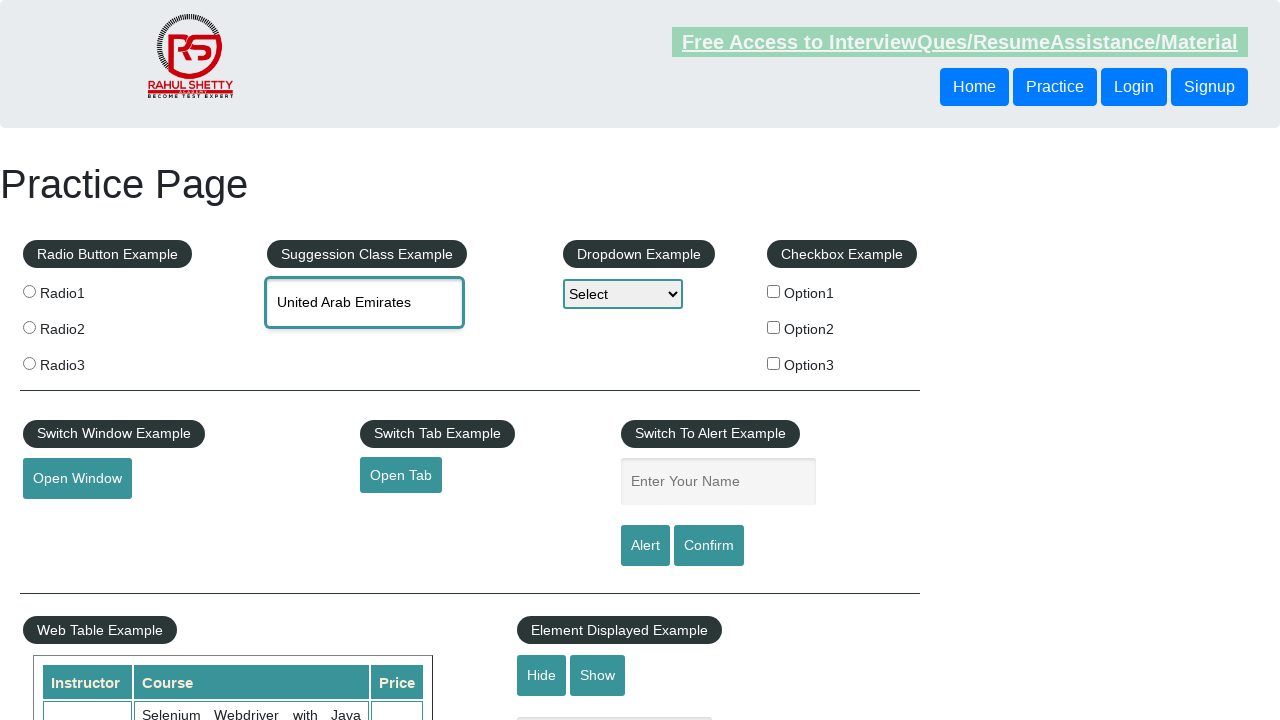

Clicked autocomplete field to verify selection at (365, 302) on #autocomplete
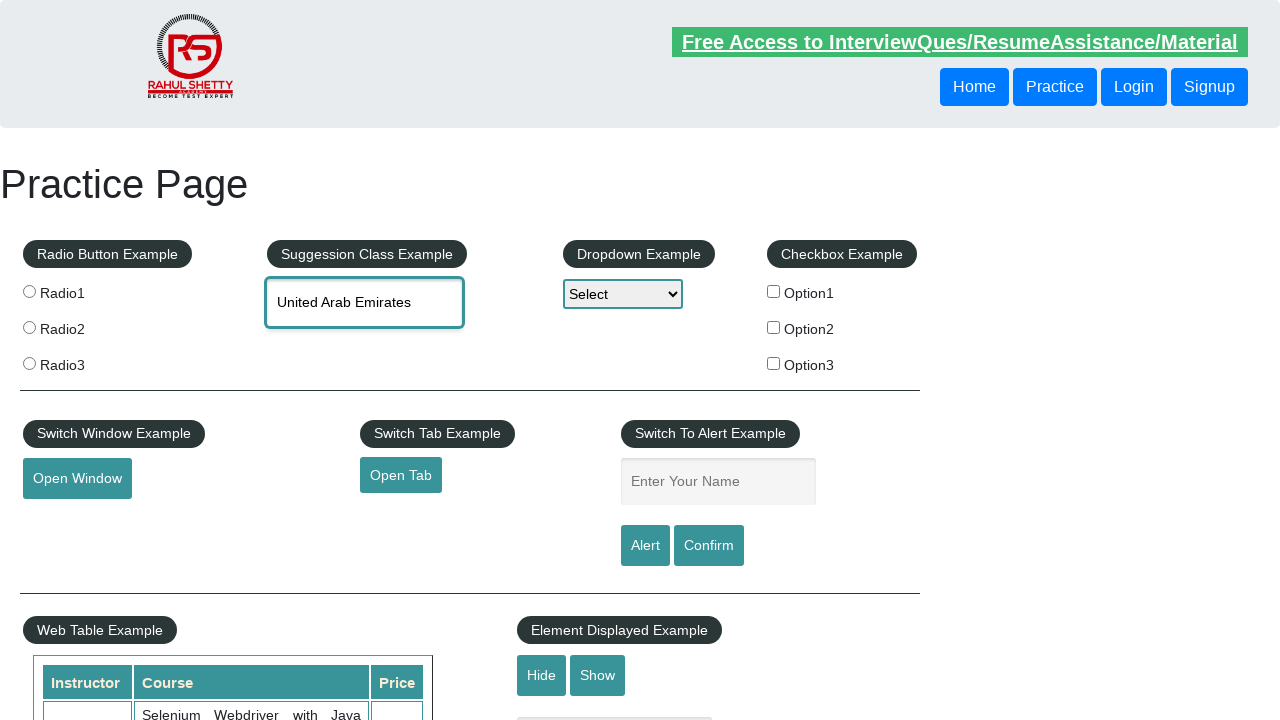

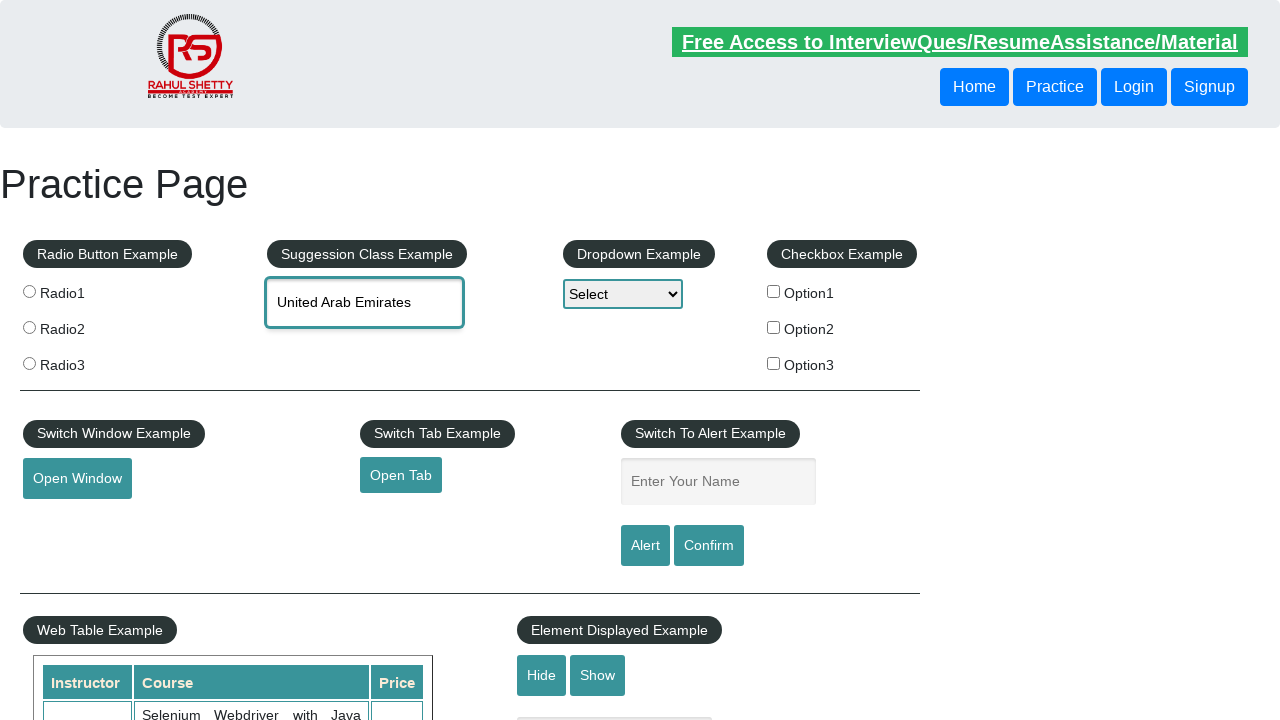